Tests the calculator's addition operation by entering two numbers, clicking calculate, and verifying the sum is correct

Starting URL: https://testpages.eviltester.com/styled/calculator

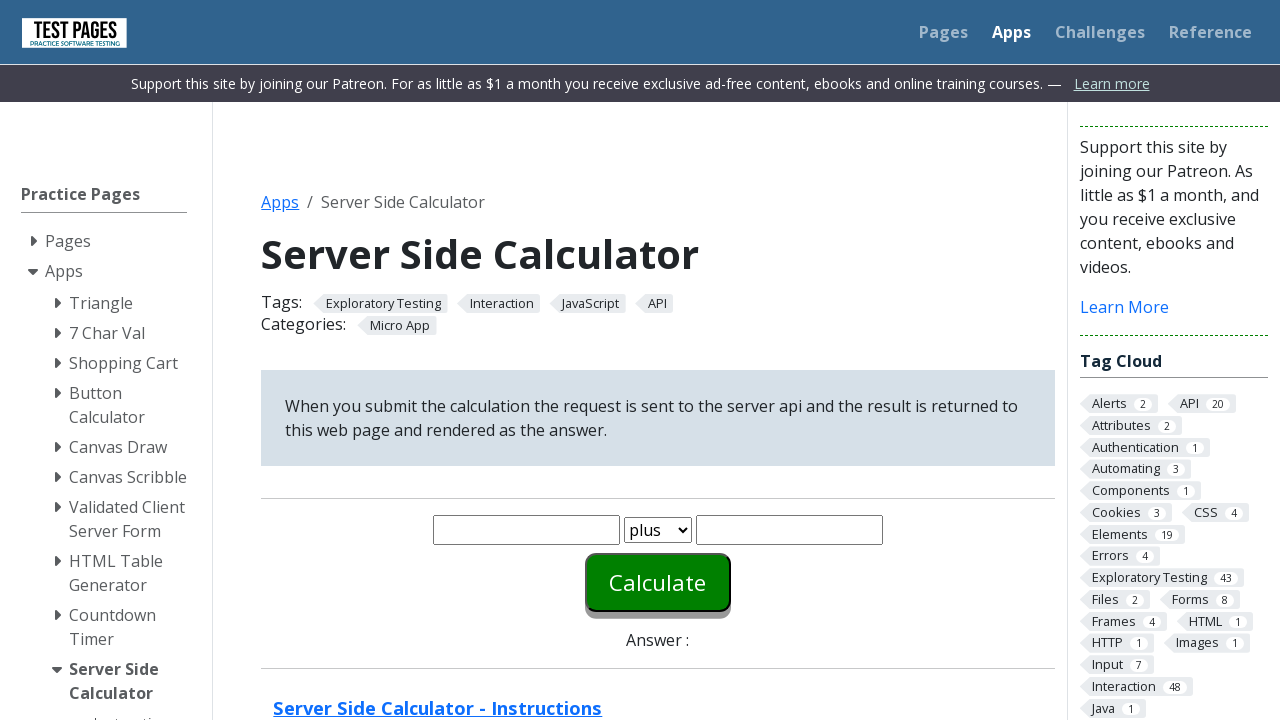

Entered first number '6' in the calculator on #number1
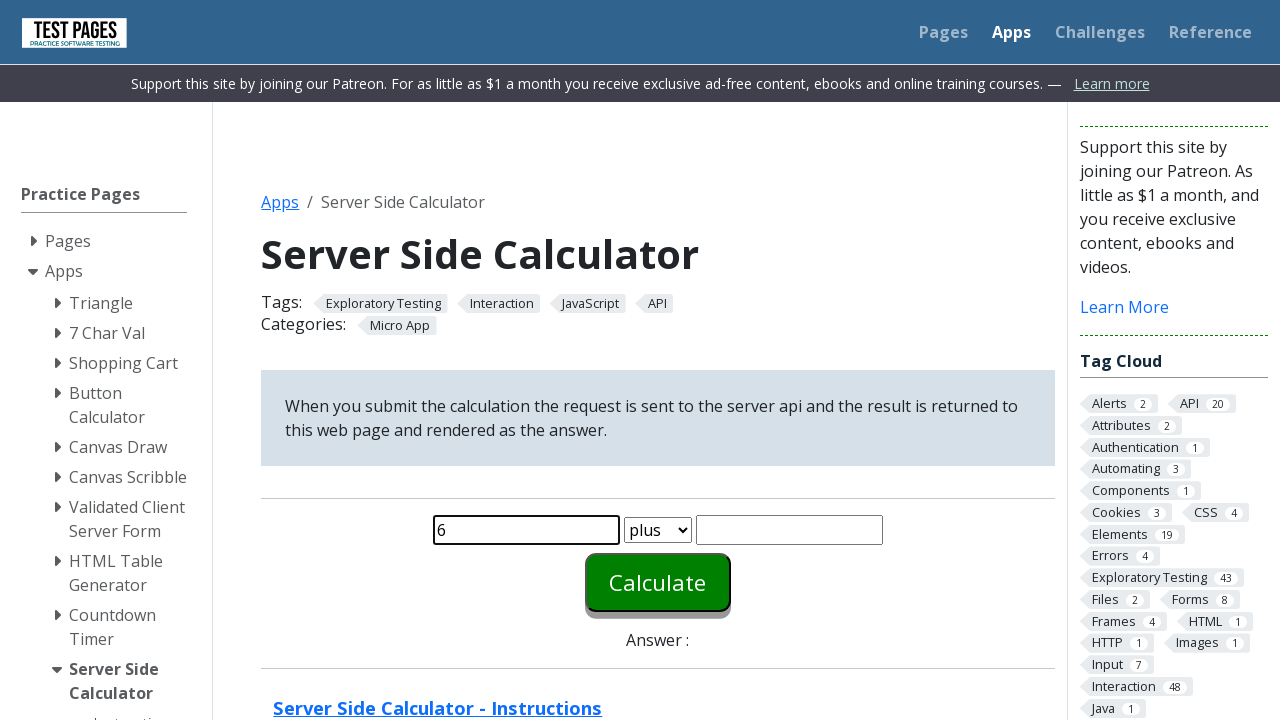

Entered second number '2' in the calculator on #number2
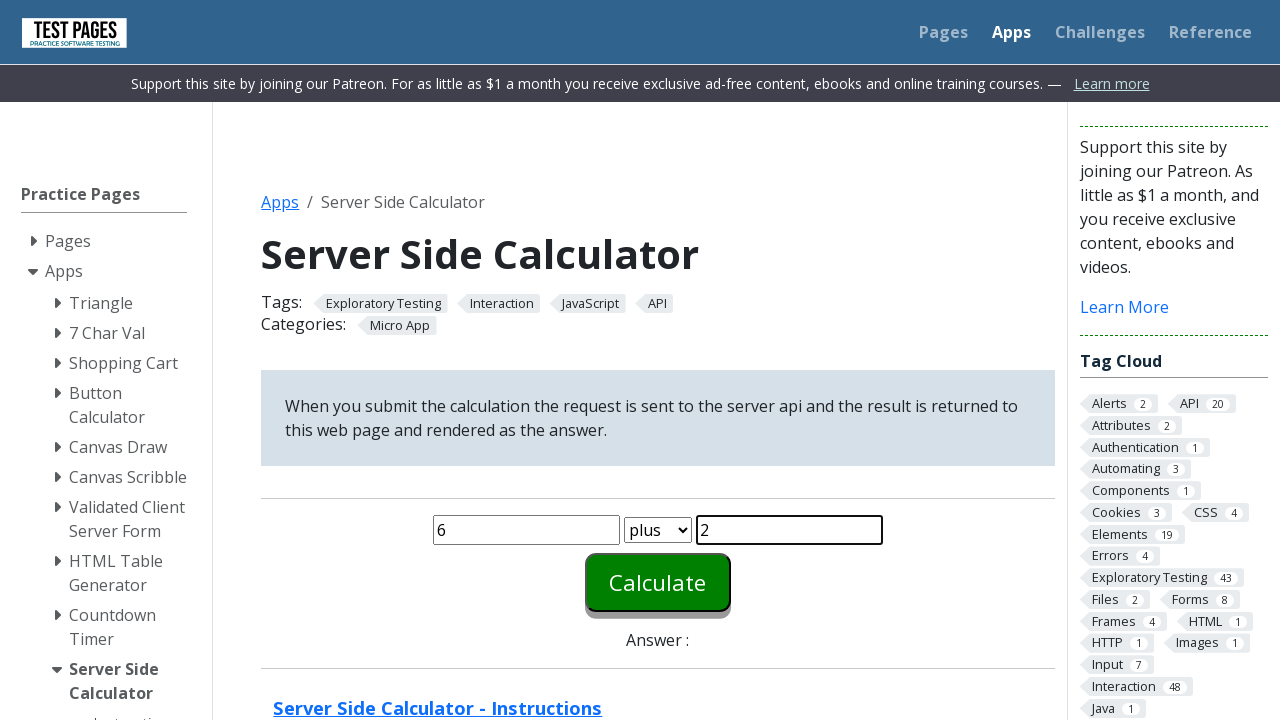

Clicked Calculate button to perform addition at (658, 582) on #calculate
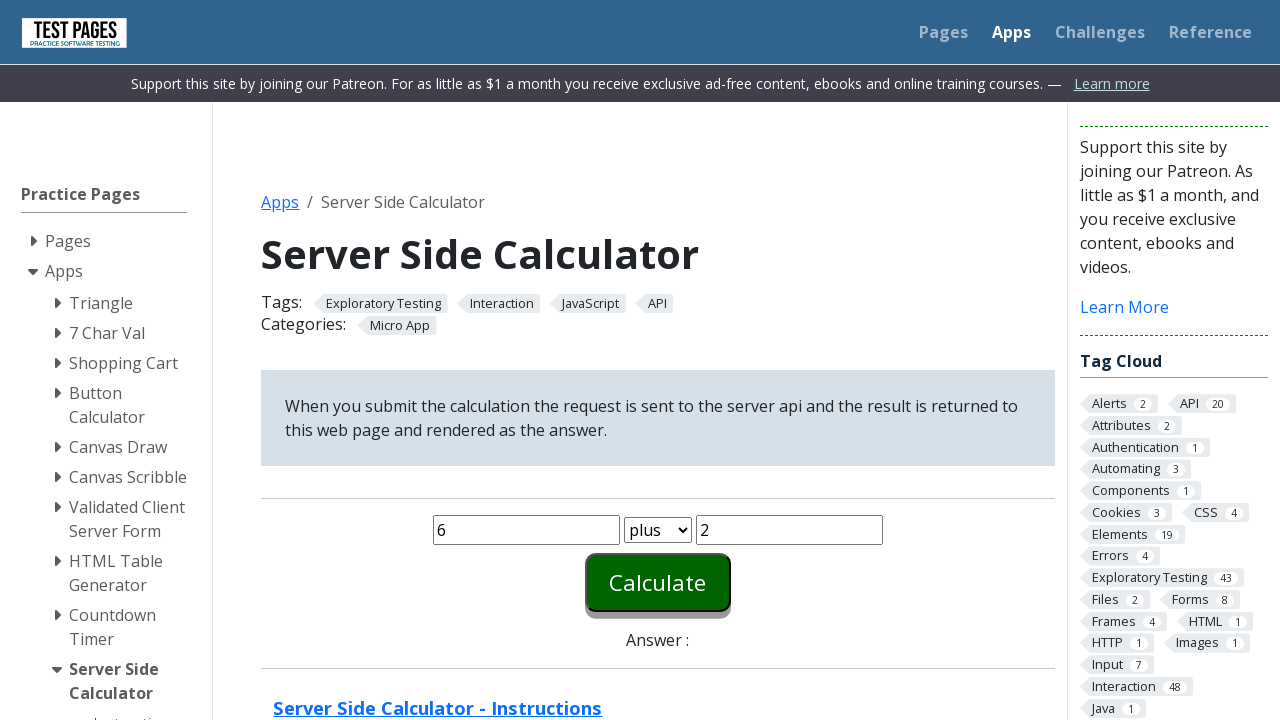

Answer element loaded and is visible
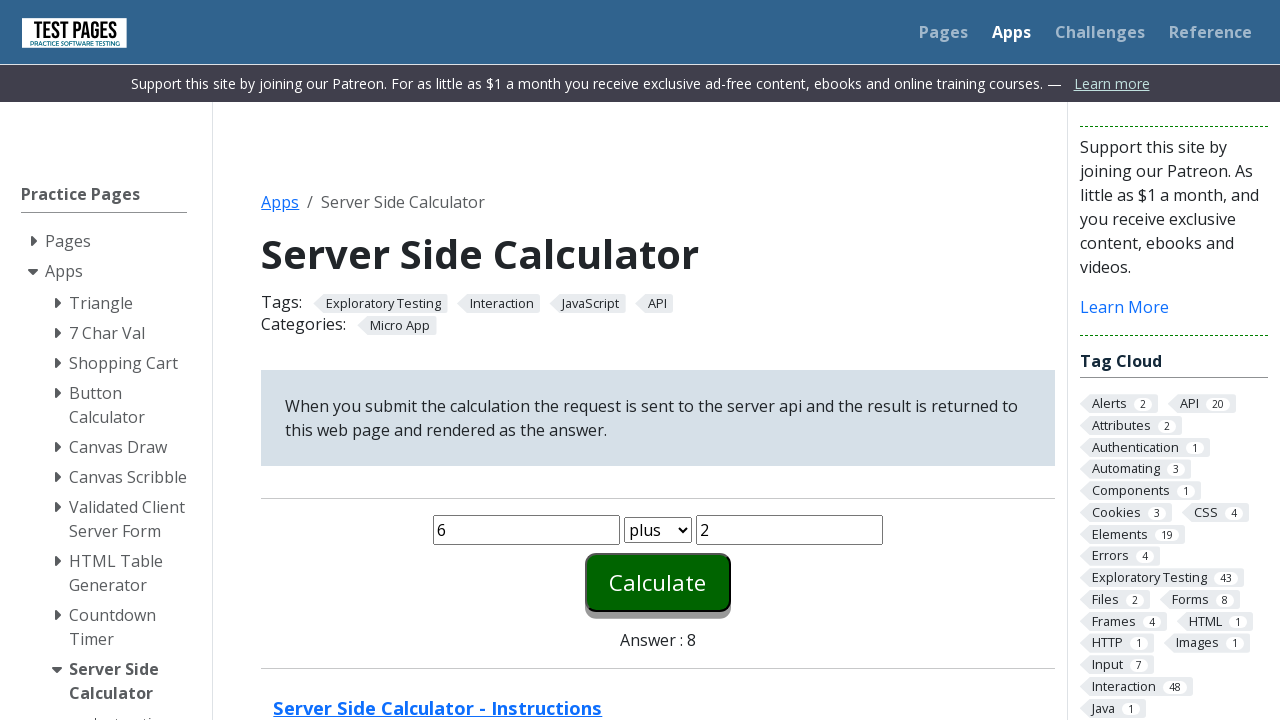

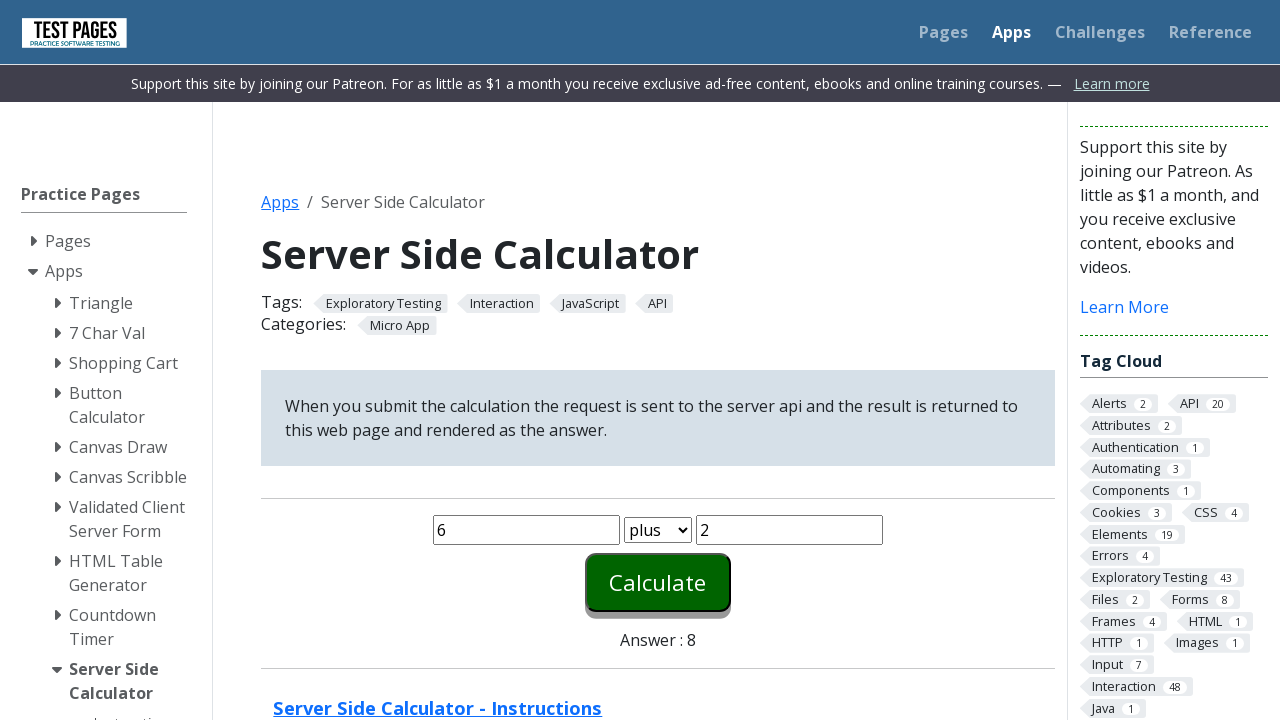